Tests calculator multiplication with increment/decrement buttons: (7-1) * (2+1)

Starting URL: https://www.globalsqa.com/angularJs-protractor/SimpleCalculator/

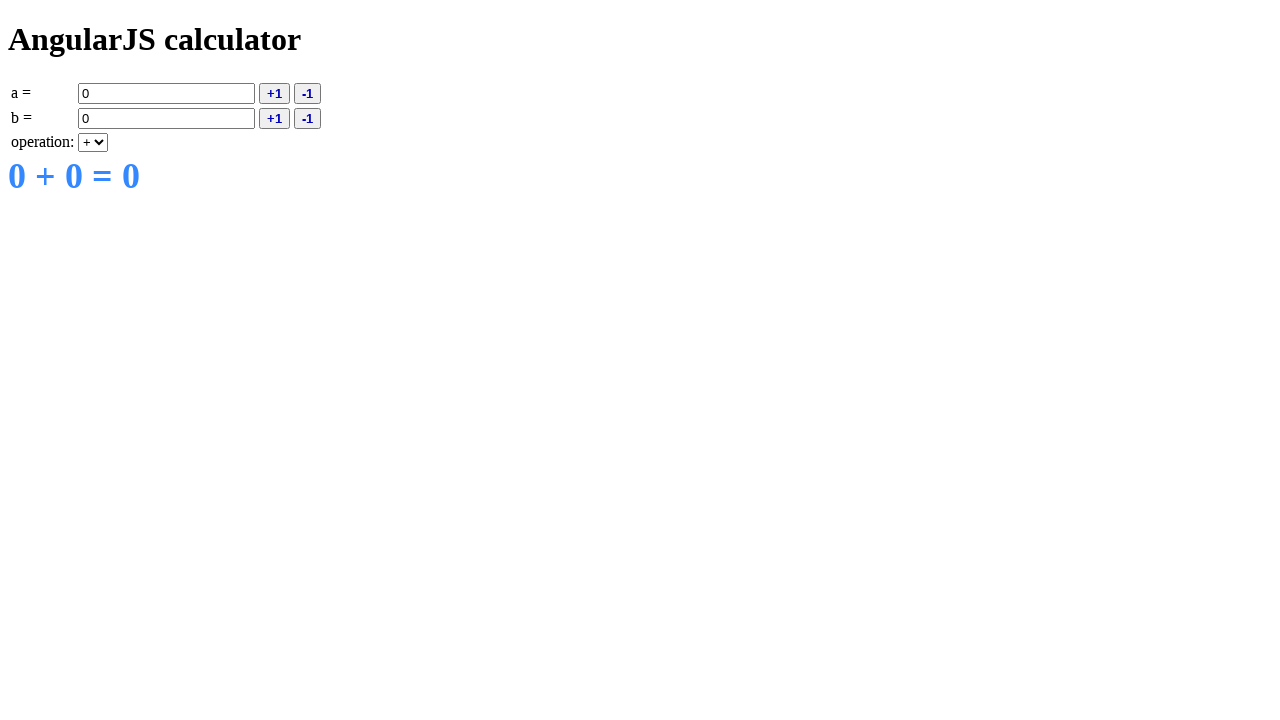

Entered value 7 in field A on input[ng-model='a']
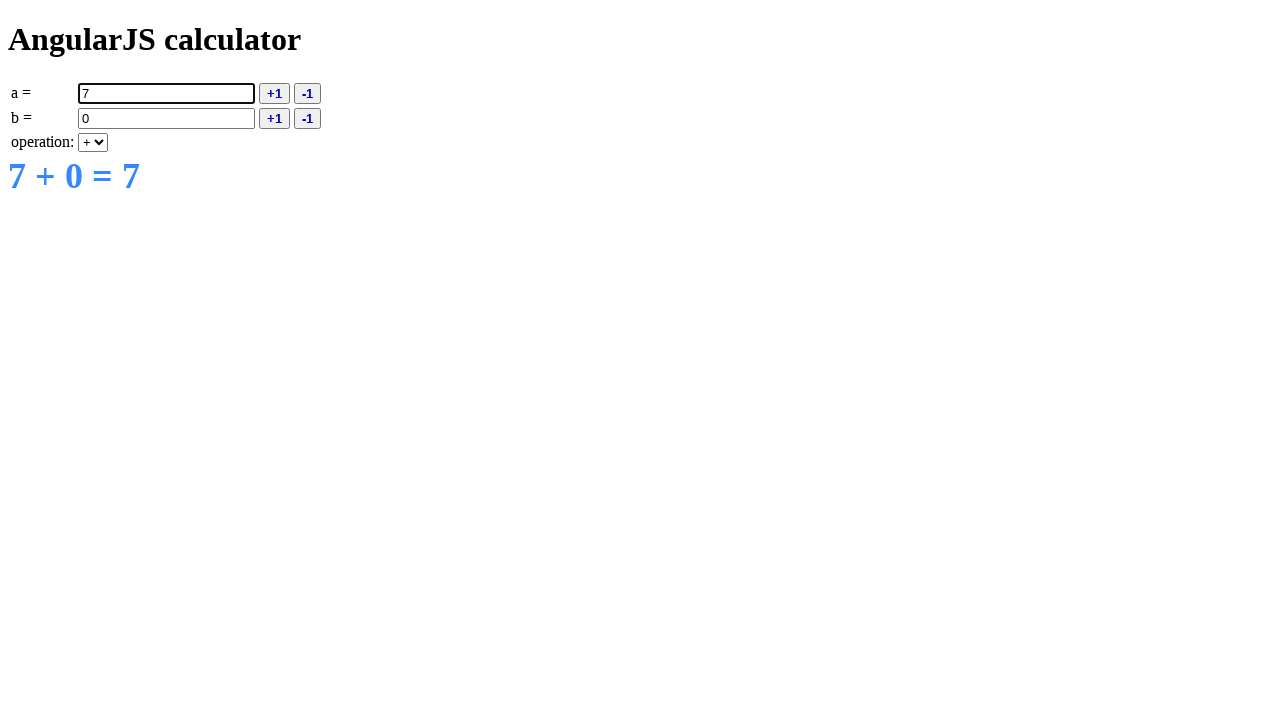

Clicked decrement button for A (7 - 1 = 6) at (308, 93) on button[ng-click='deca()']
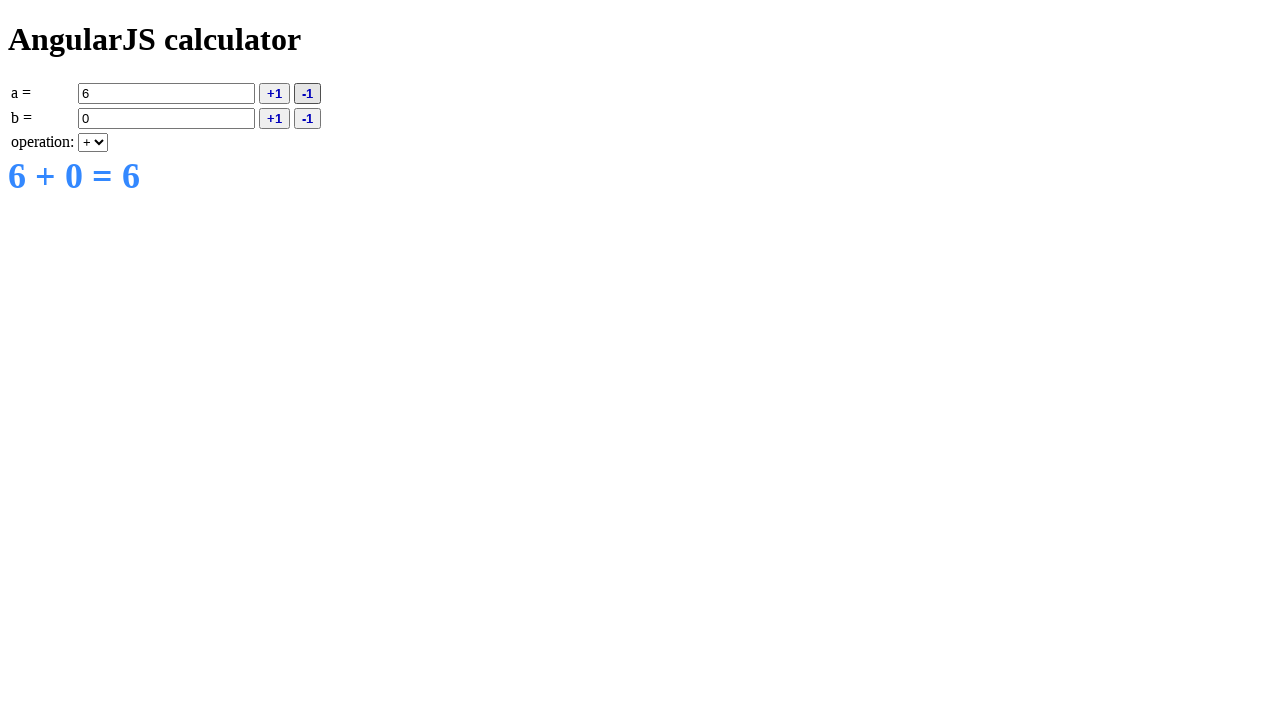

Selected multiplication (*) operation on select[ng-model='operation']
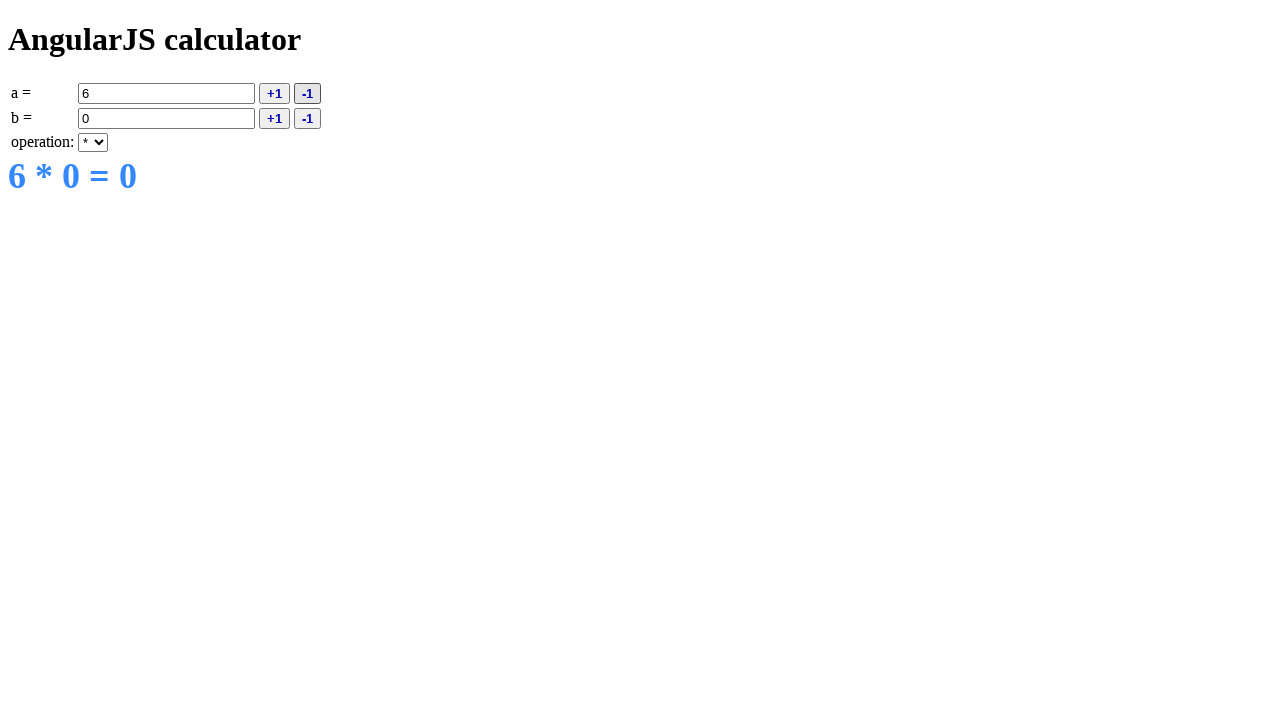

Entered value 2 in field B on input[ng-model='b']
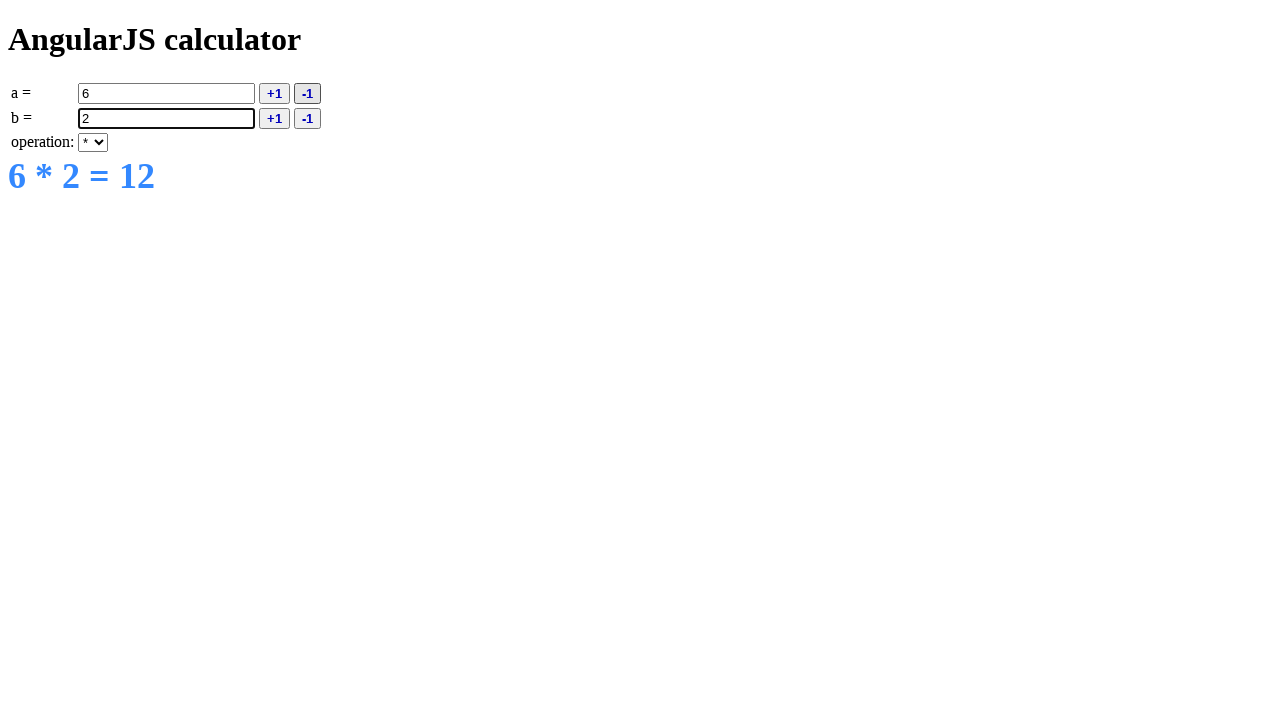

Clicked increment button for B (2 + 1 = 3) at (274, 118) on button[ng-click='incb()']
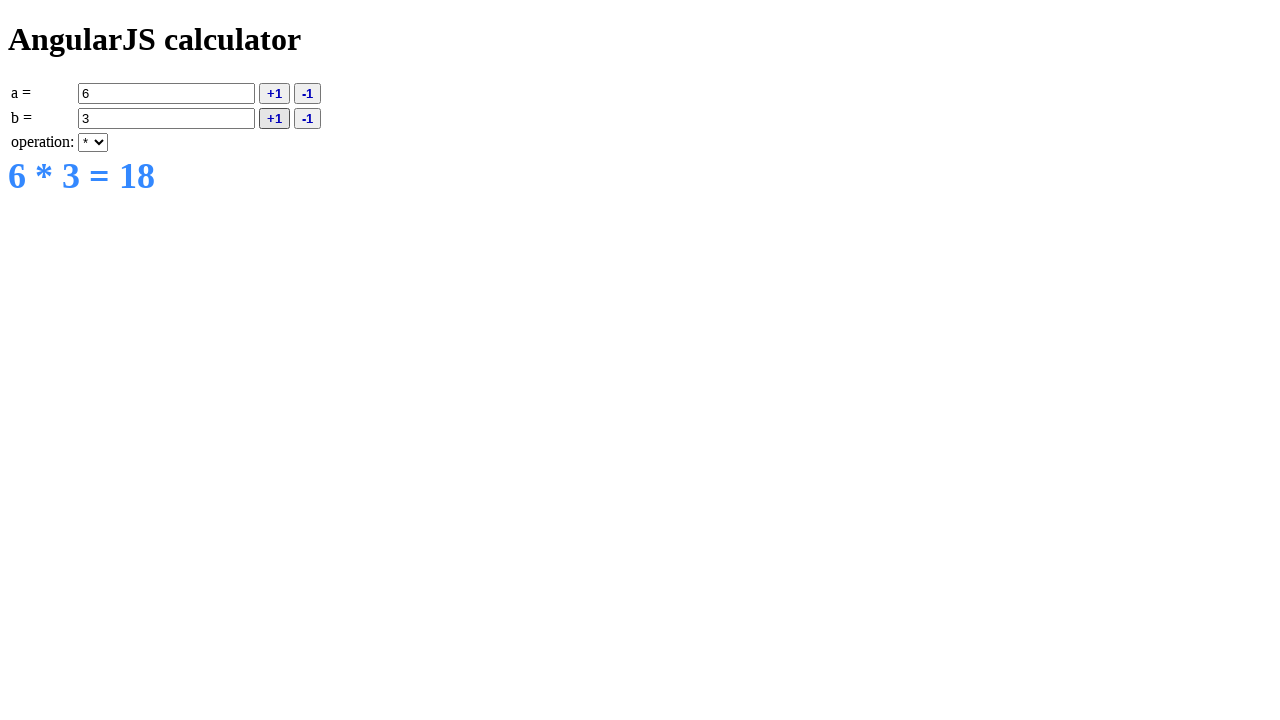

Result loaded: 6 * 3 = 18
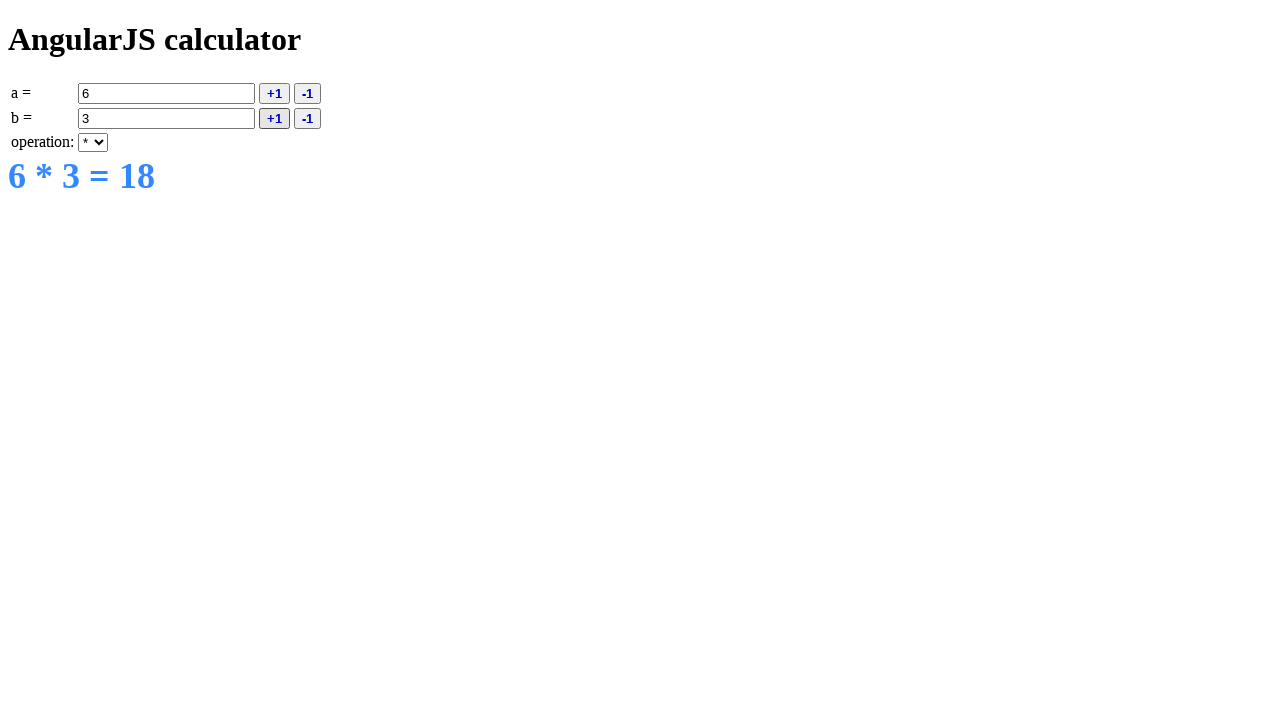

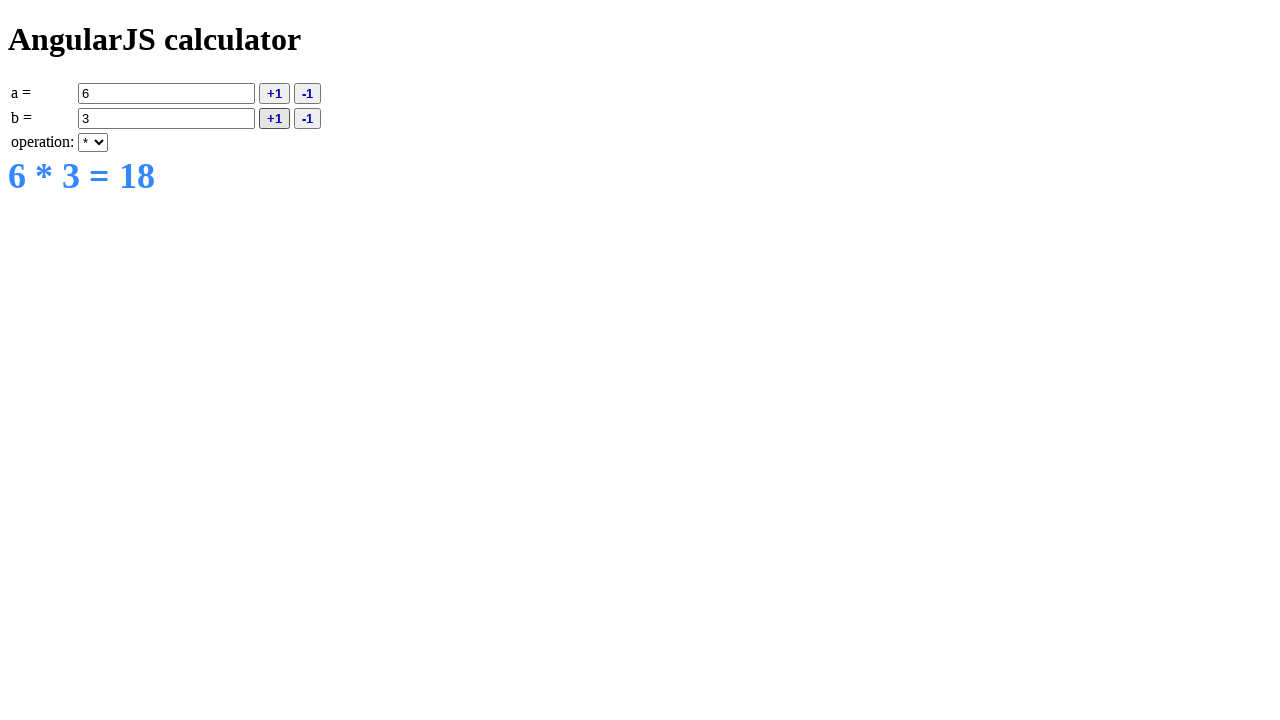